Navigates to a user profile page on the Aizu Online Judge system, waits for the submission list to load, and clicks the next page button to navigate through paginated results.

Starting URL: http://judge.u-aizu.ac.jp/onlinejudge/user.jsp?id=tozangezan#2

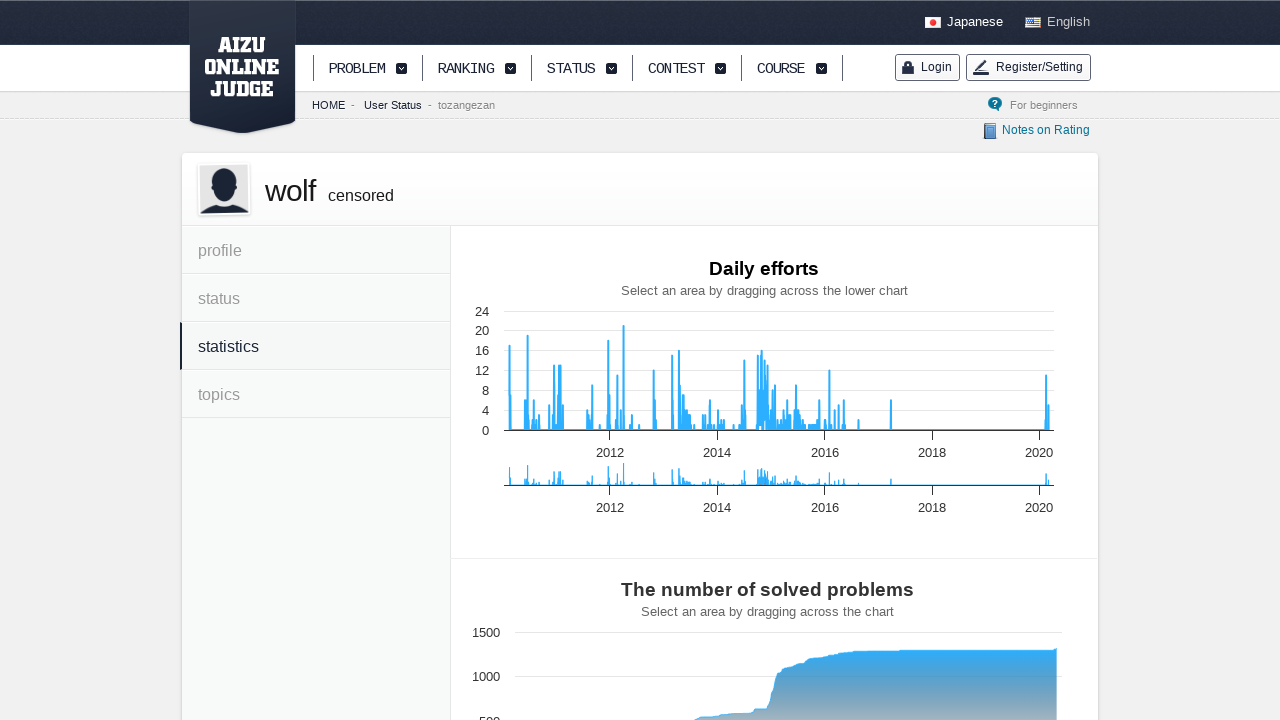

Waited for submission list to load
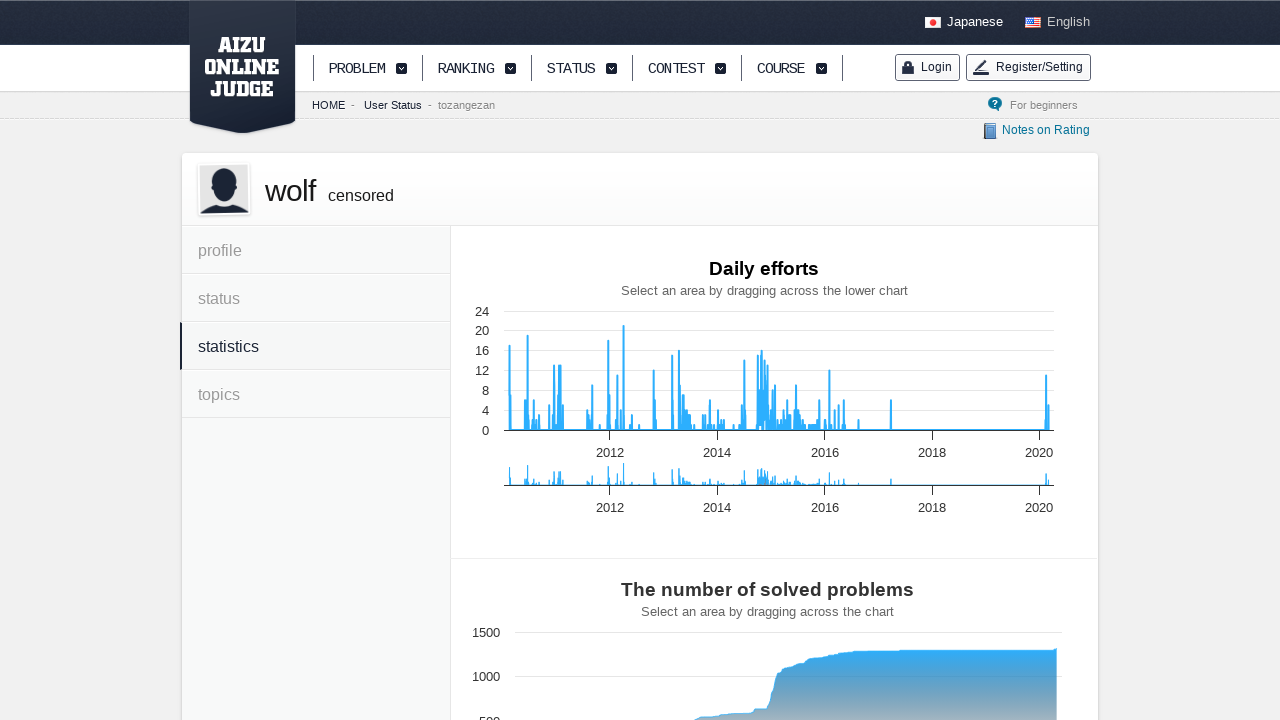

Clicked next page button to navigate to next set of results at (774, 360) on #next_pager
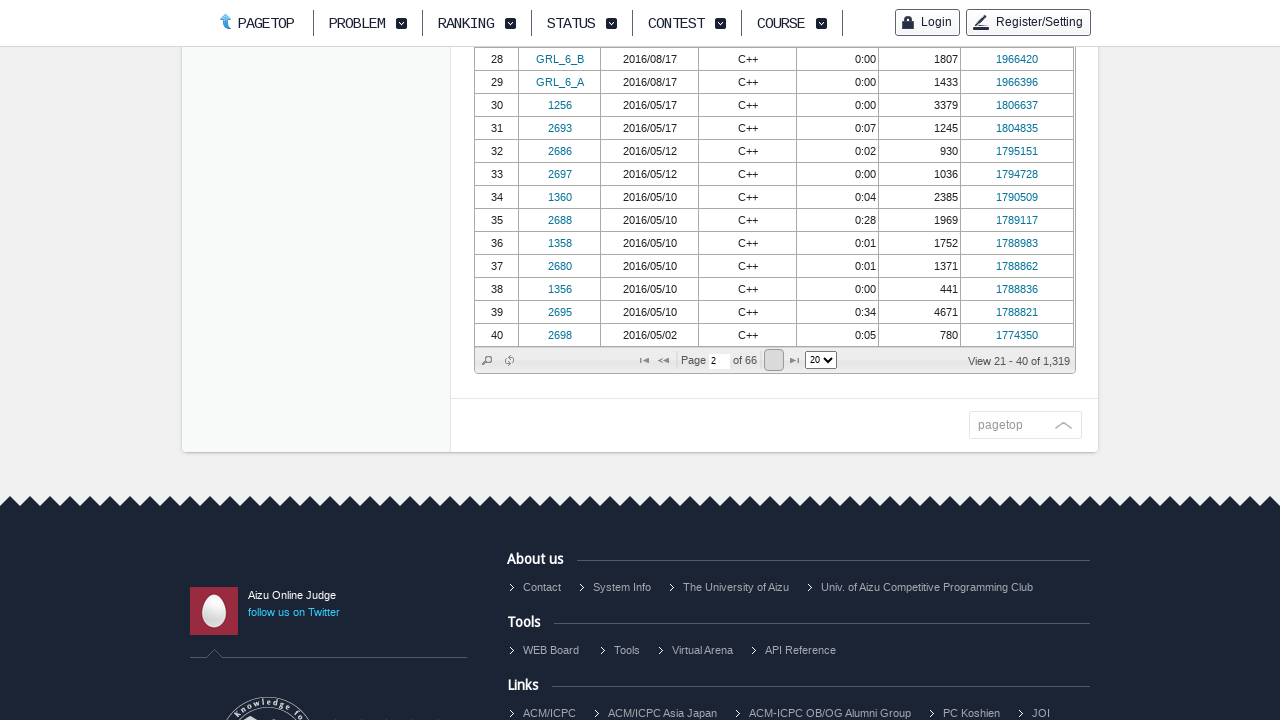

Waited for submission list to update after pagination
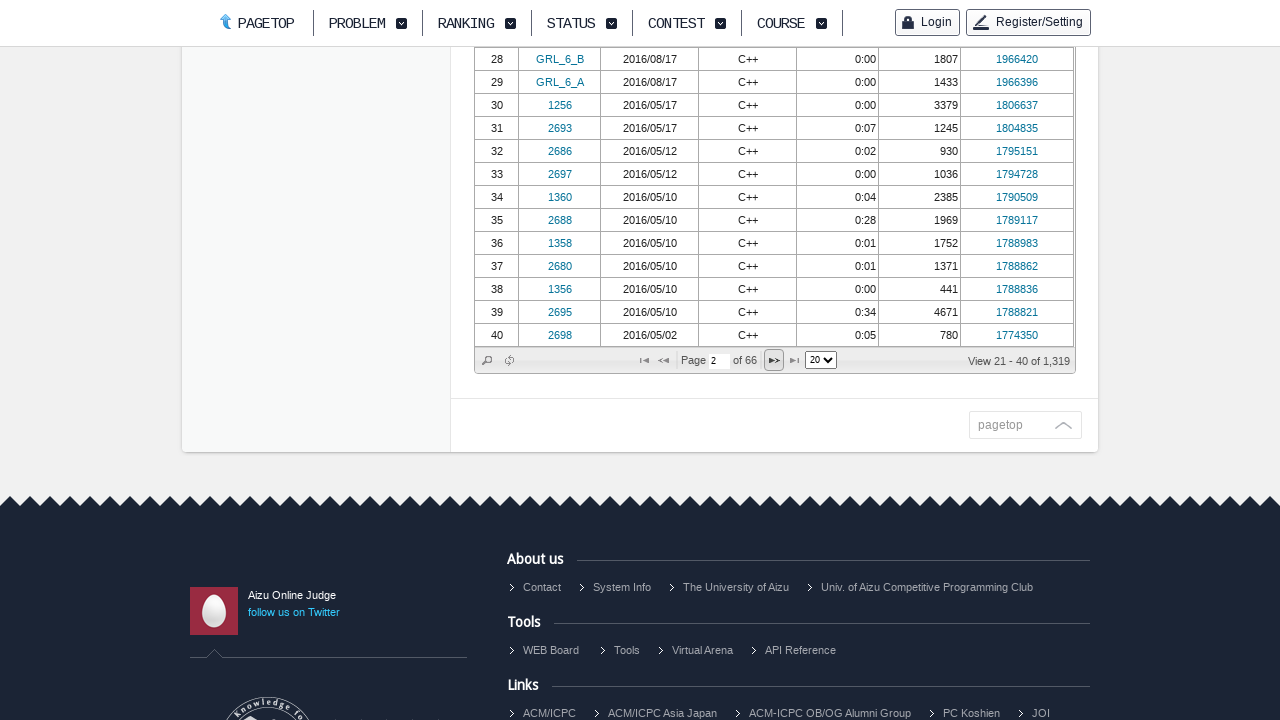

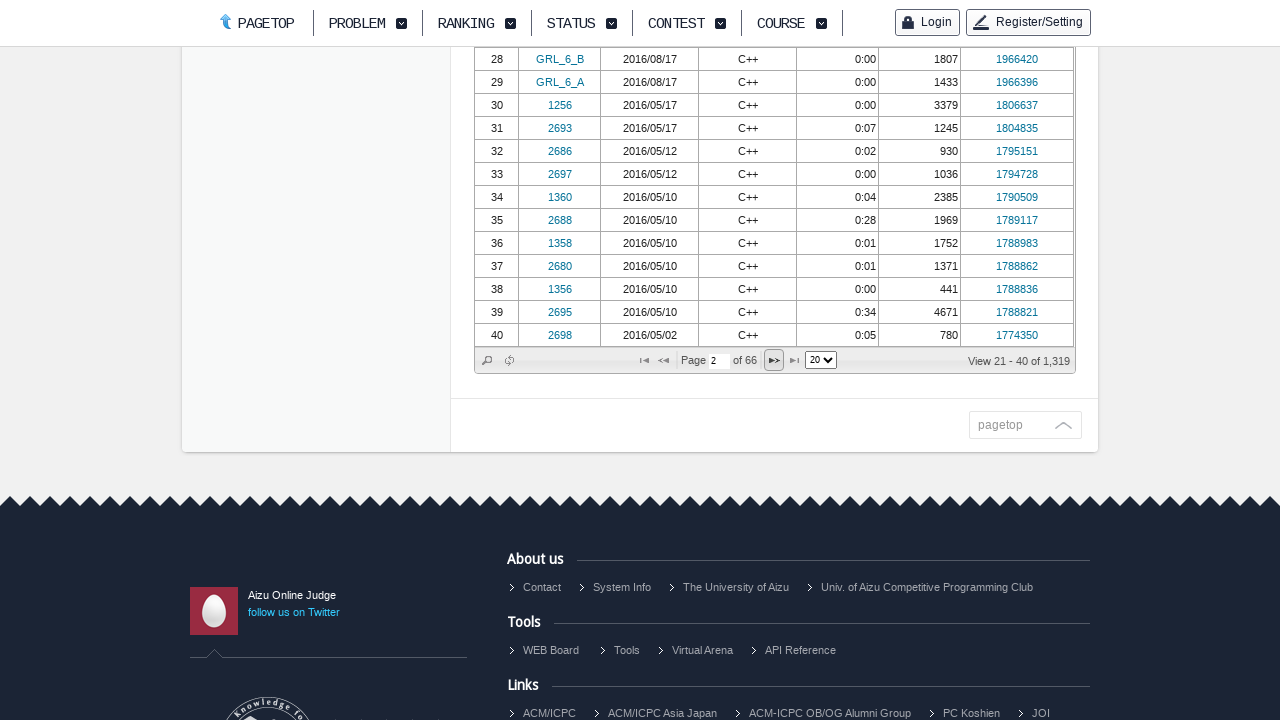